Tests that todo data persists after page reload

Starting URL: https://demo.playwright.dev/todomvc

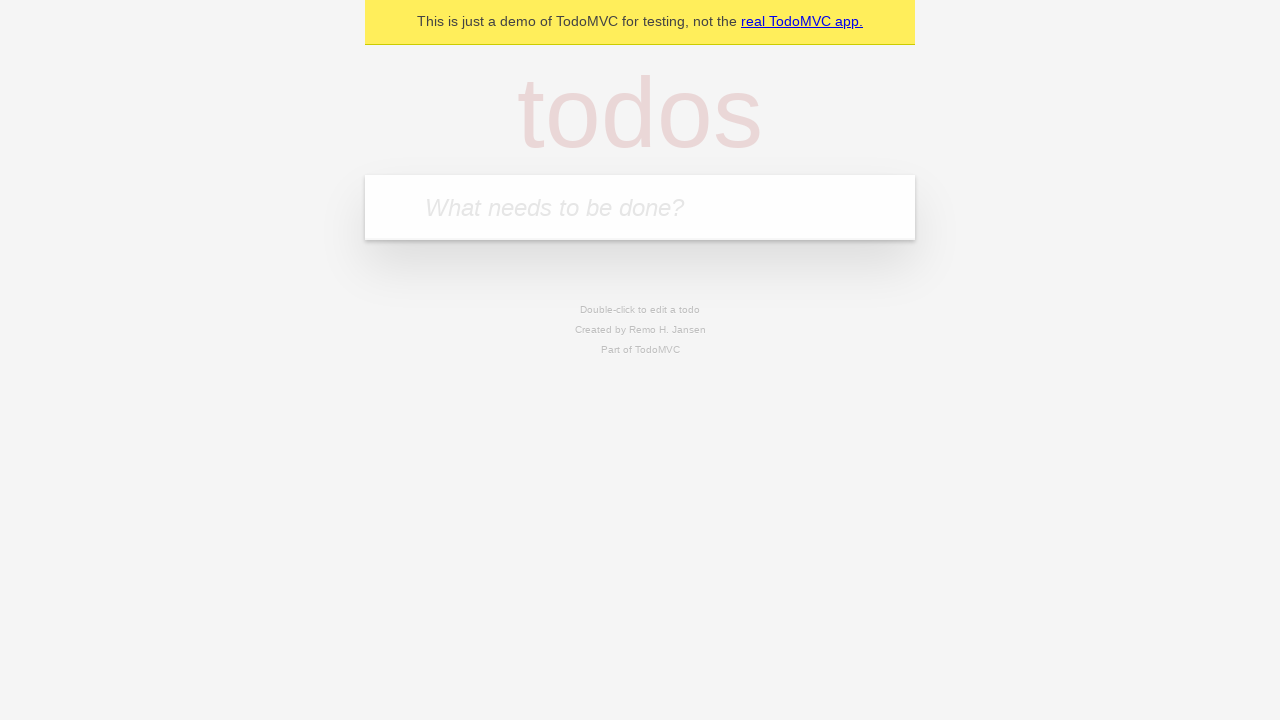

Filled todo input with 'watch monty python' on internal:attr=[placeholder="What needs to be done?"i]
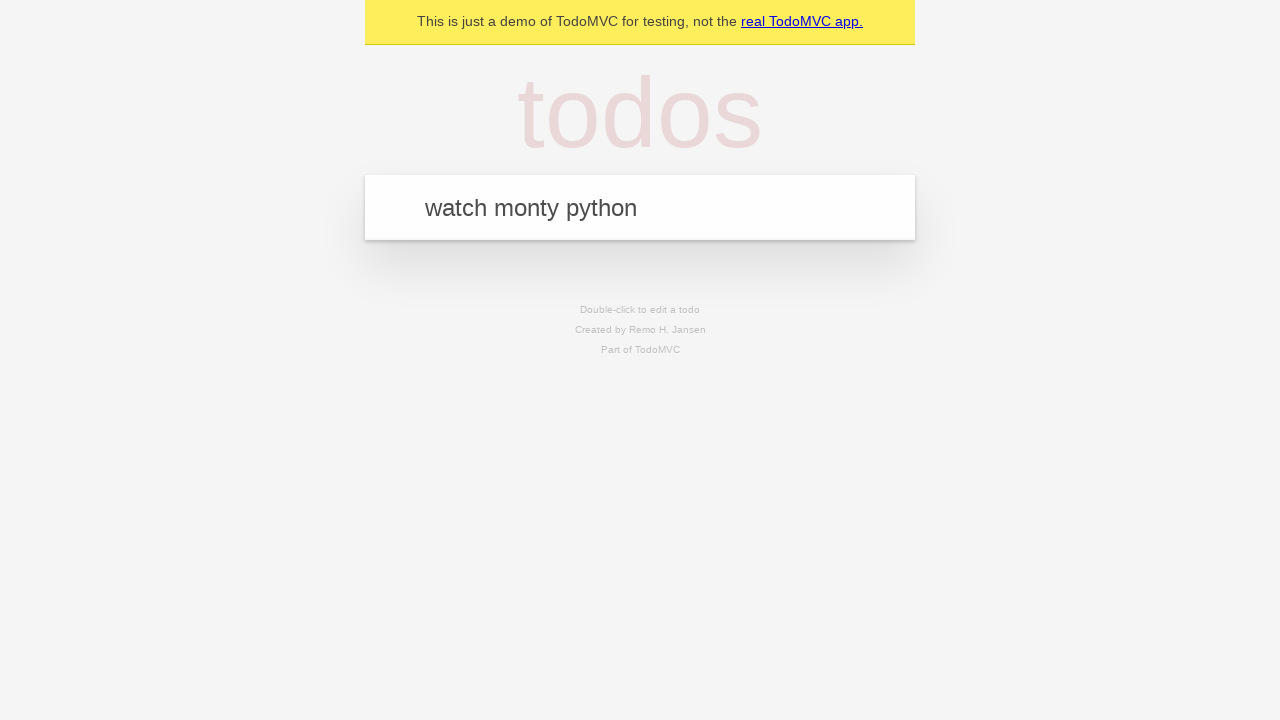

Pressed Enter to create todo 'watch monty python' on internal:attr=[placeholder="What needs to be done?"i]
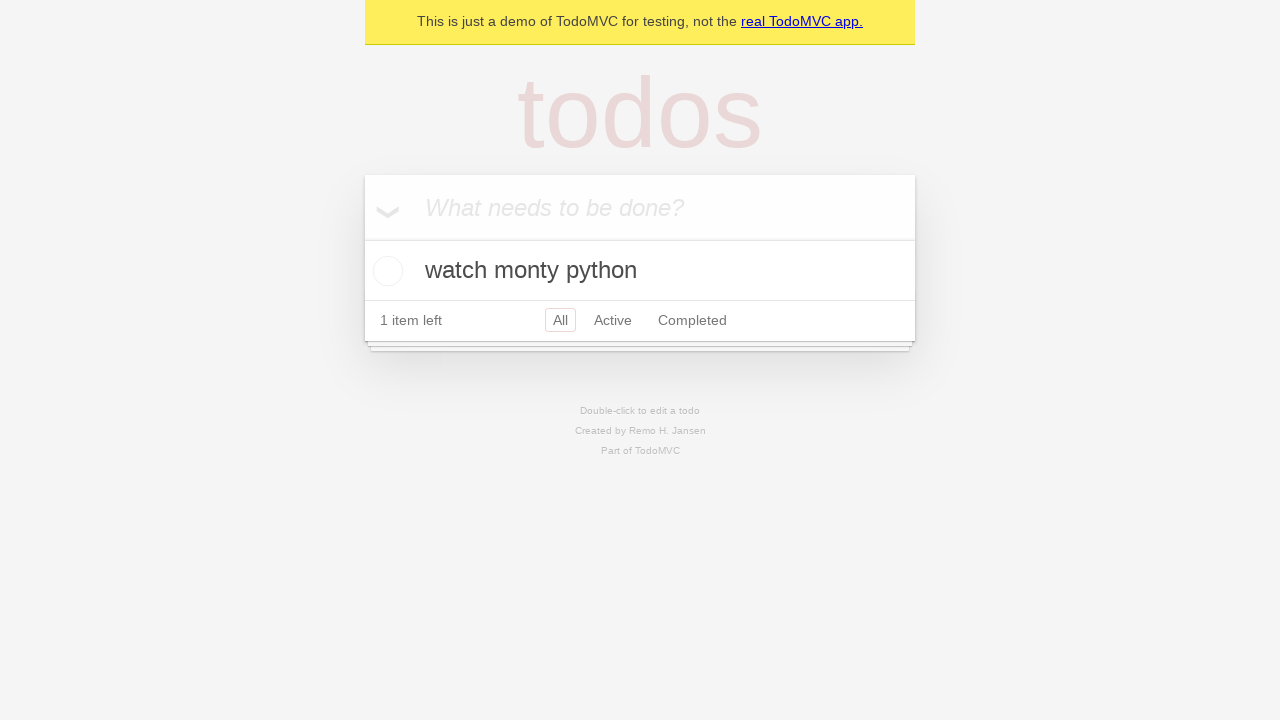

Filled todo input with 'feed the cat' on internal:attr=[placeholder="What needs to be done?"i]
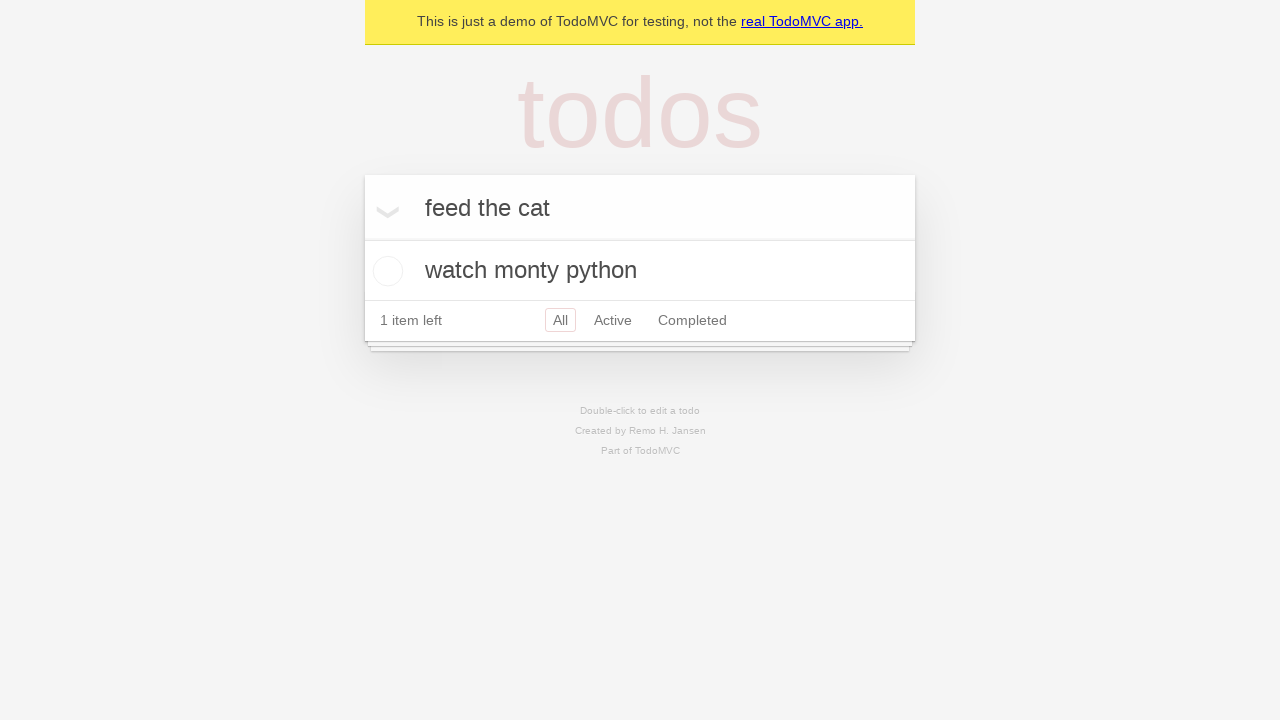

Pressed Enter to create todo 'feed the cat' on internal:attr=[placeholder="What needs to be done?"i]
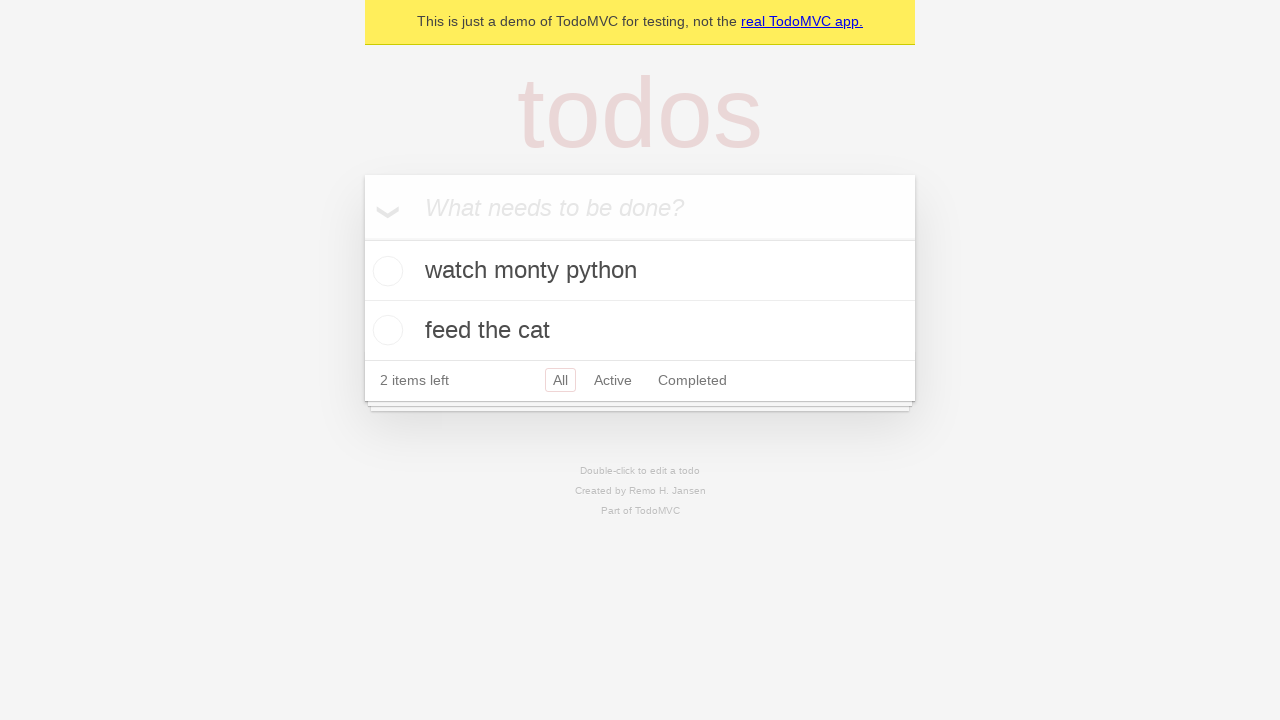

Located all todo items
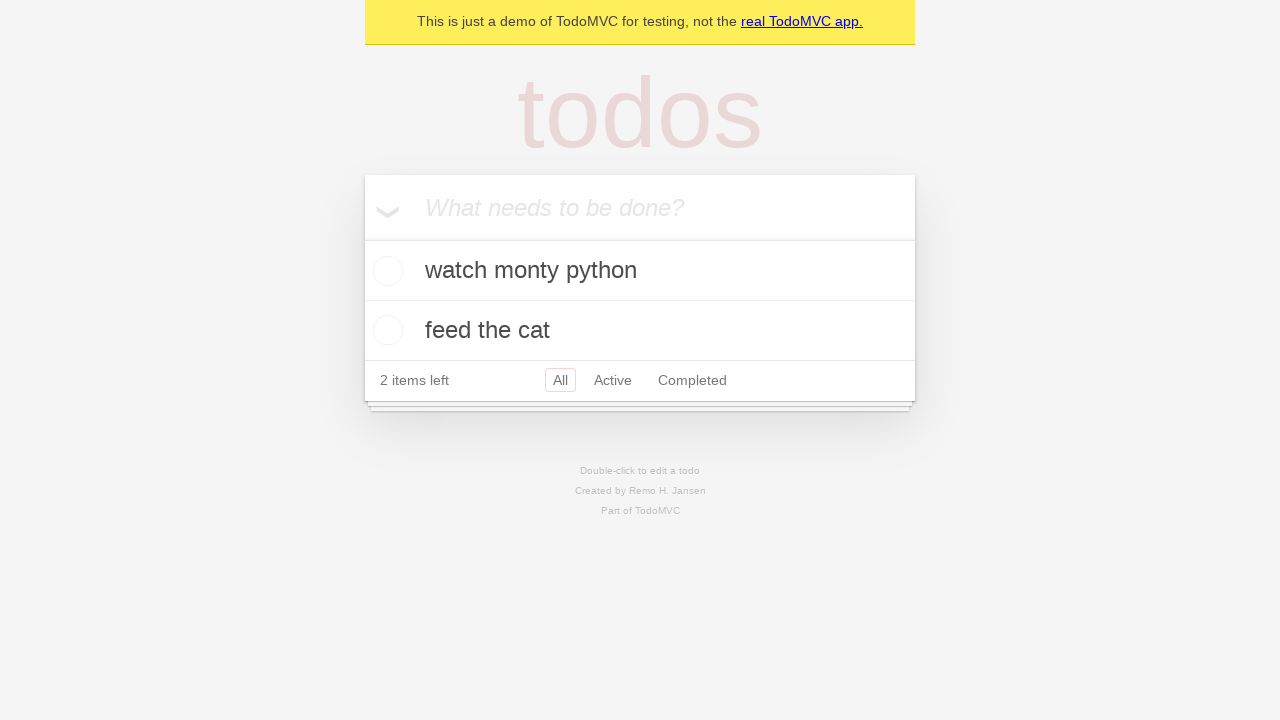

Located checkbox for first todo item
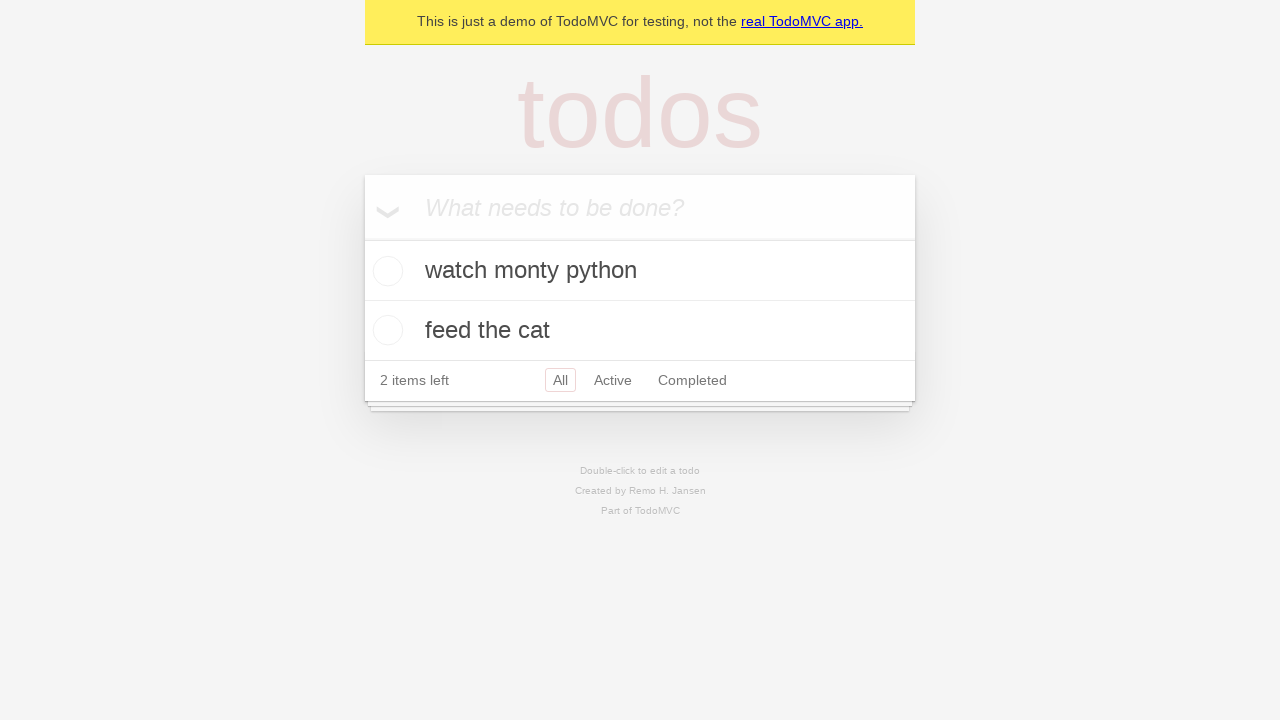

Checked the first todo item at (385, 271) on internal:testid=[data-testid="todo-item"s] >> nth=0 >> internal:role=checkbox
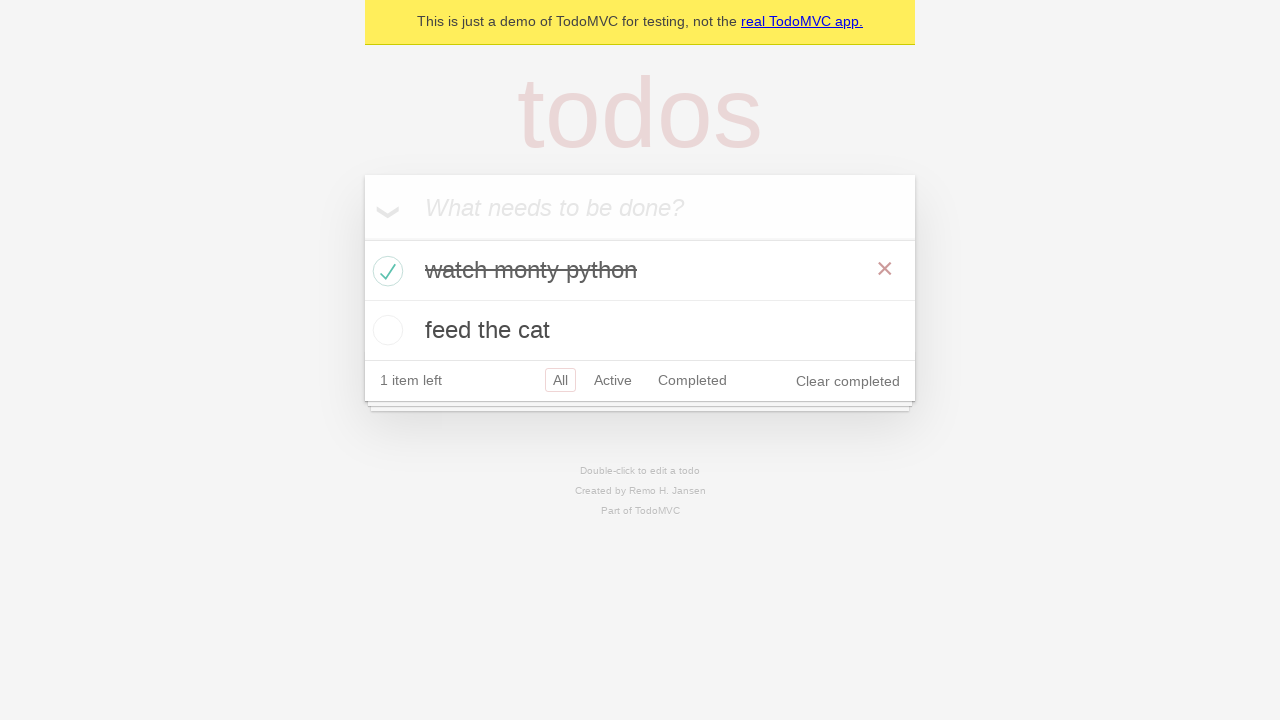

Reloaded the page to test data persistence
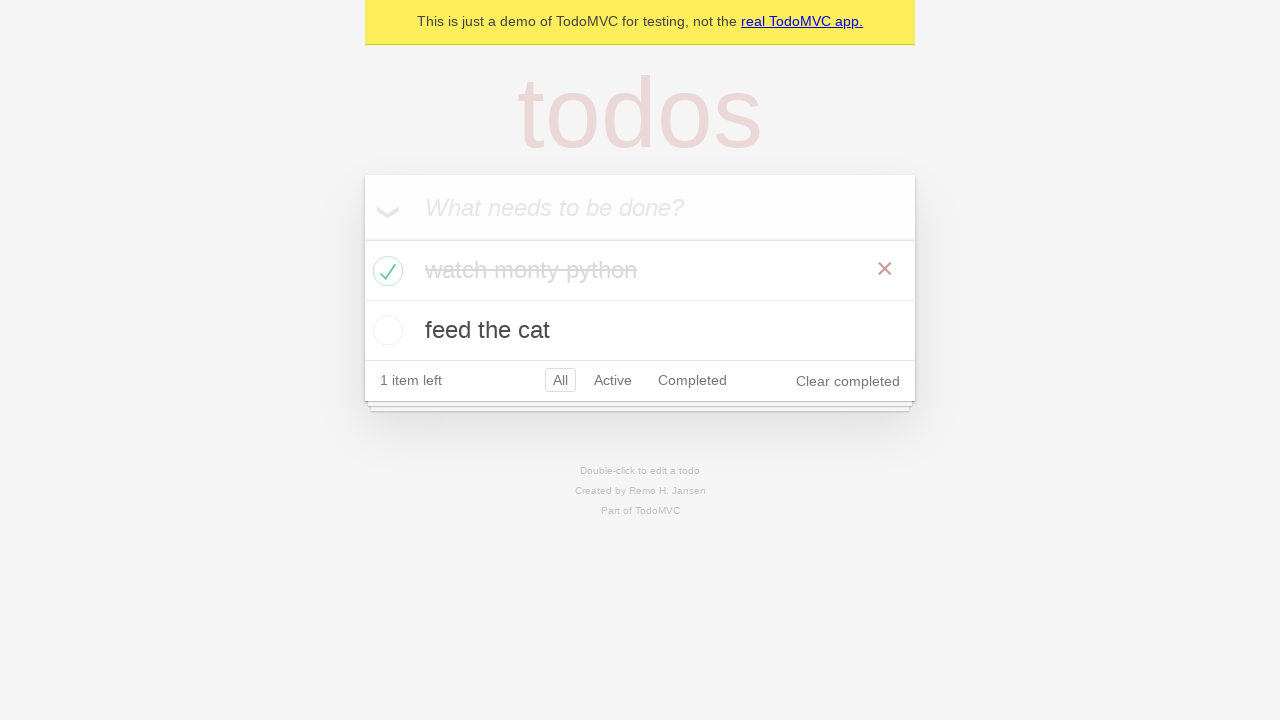

Todo items loaded after page reload
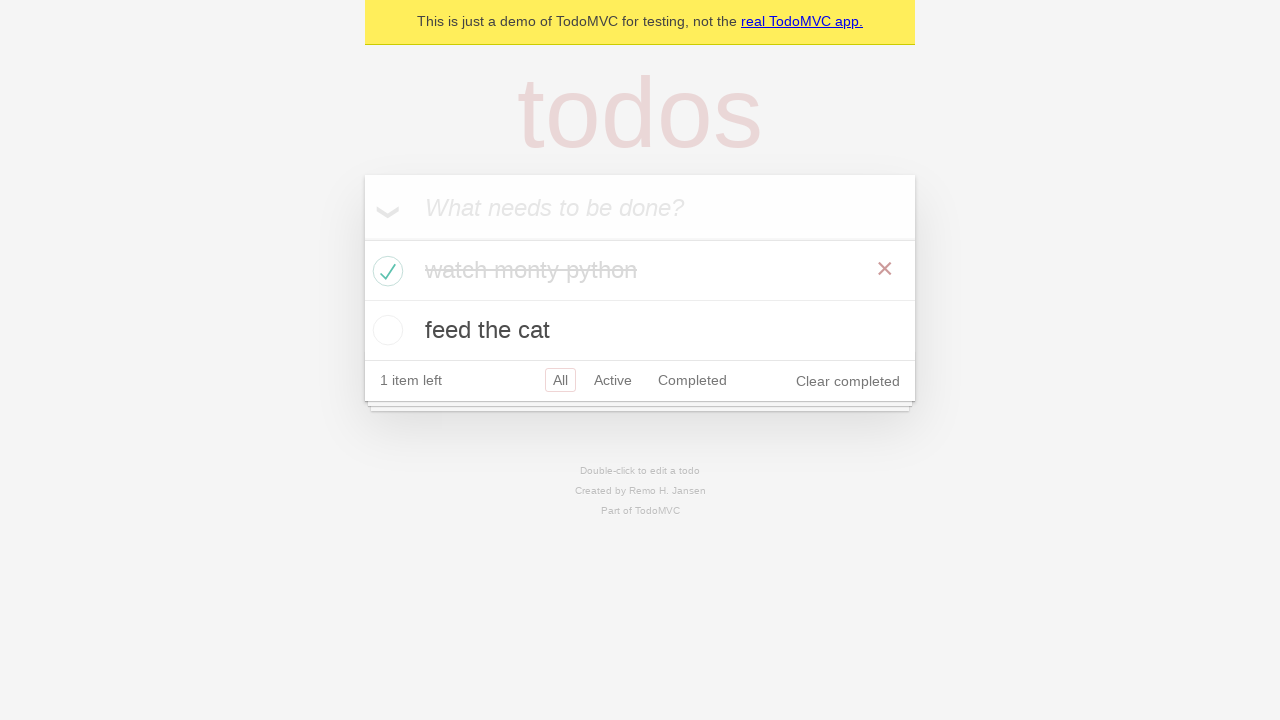

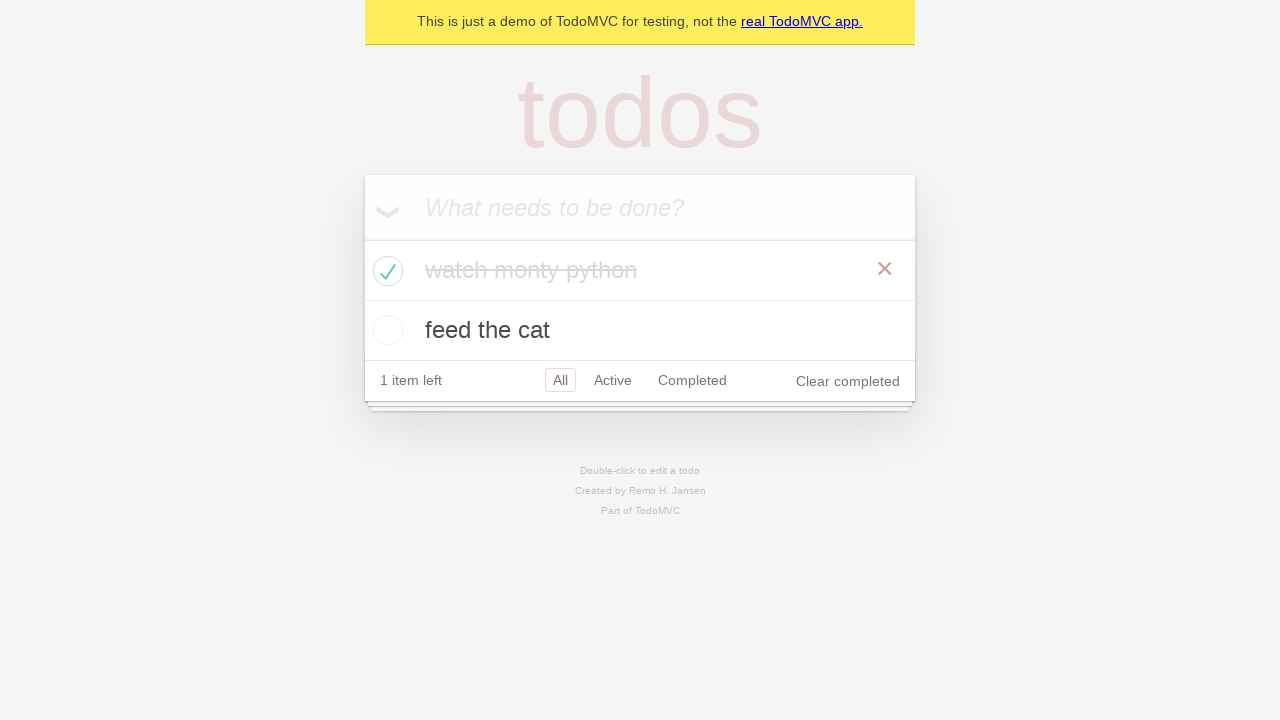